Tests JavaScript confirmation alert handling by clicking a button that triggers an alert, reading the alert text, and accepting the alert.

Starting URL: http://www.tizag.com/javascriptT/javascriptalert.php

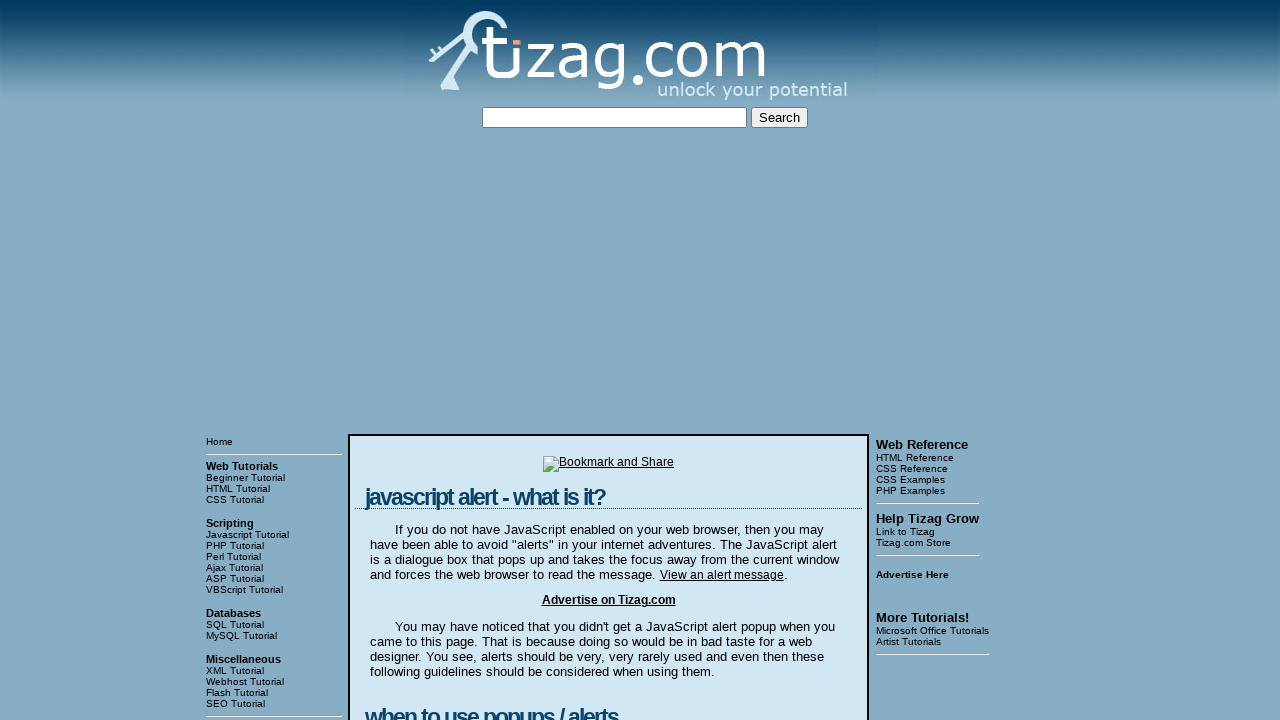

Clicked 'Confirmation Alert' button to trigger the alert at (428, 361) on input[value='Confirmation Alert']
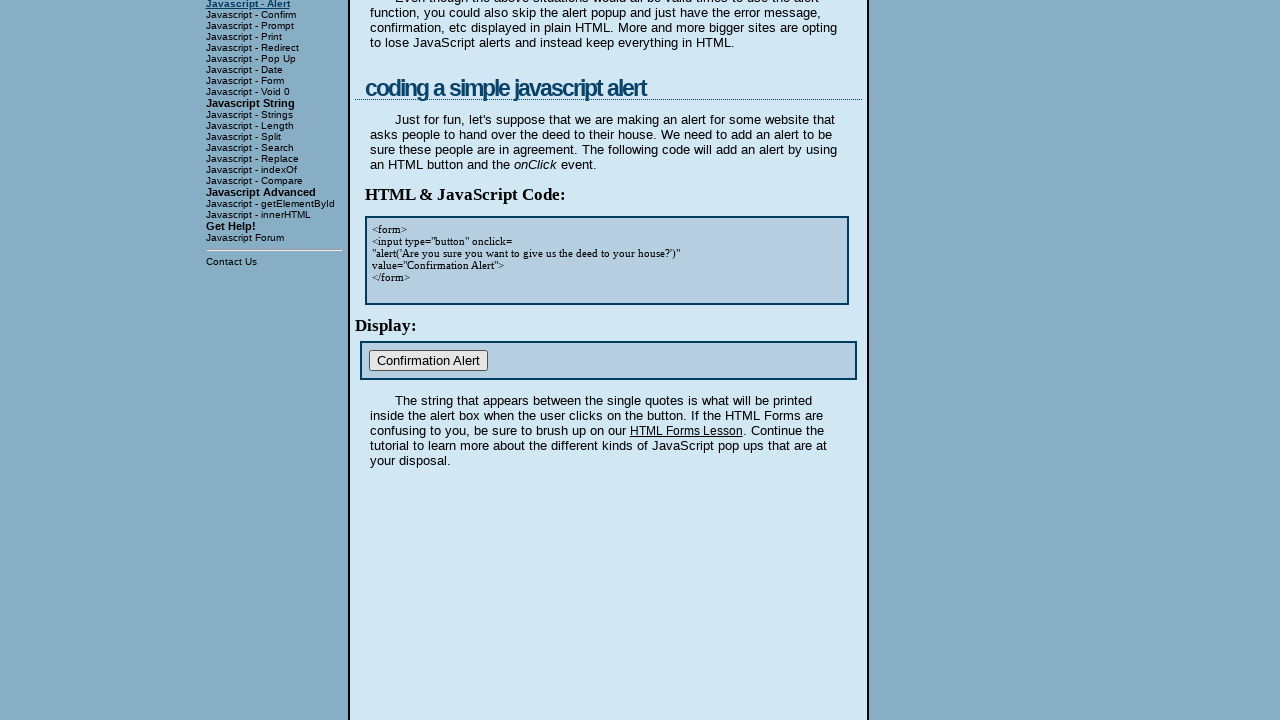

Set up dialog handler to accept the confirmation alert
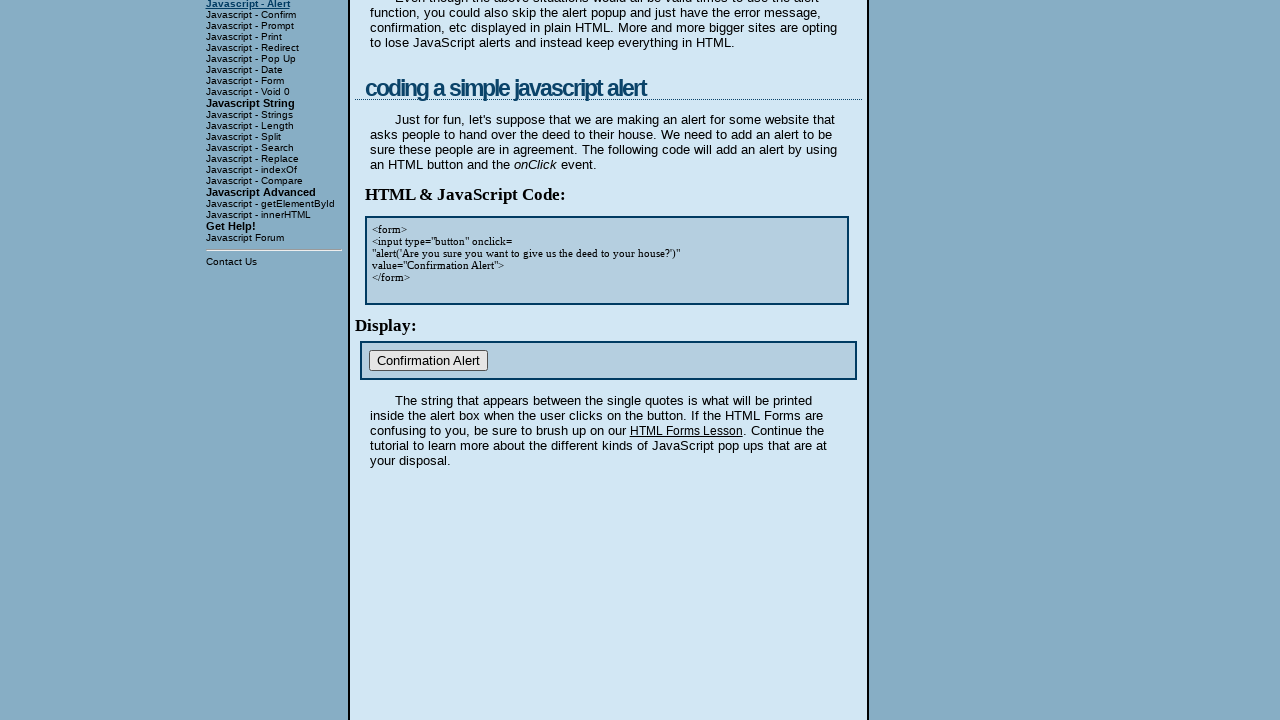

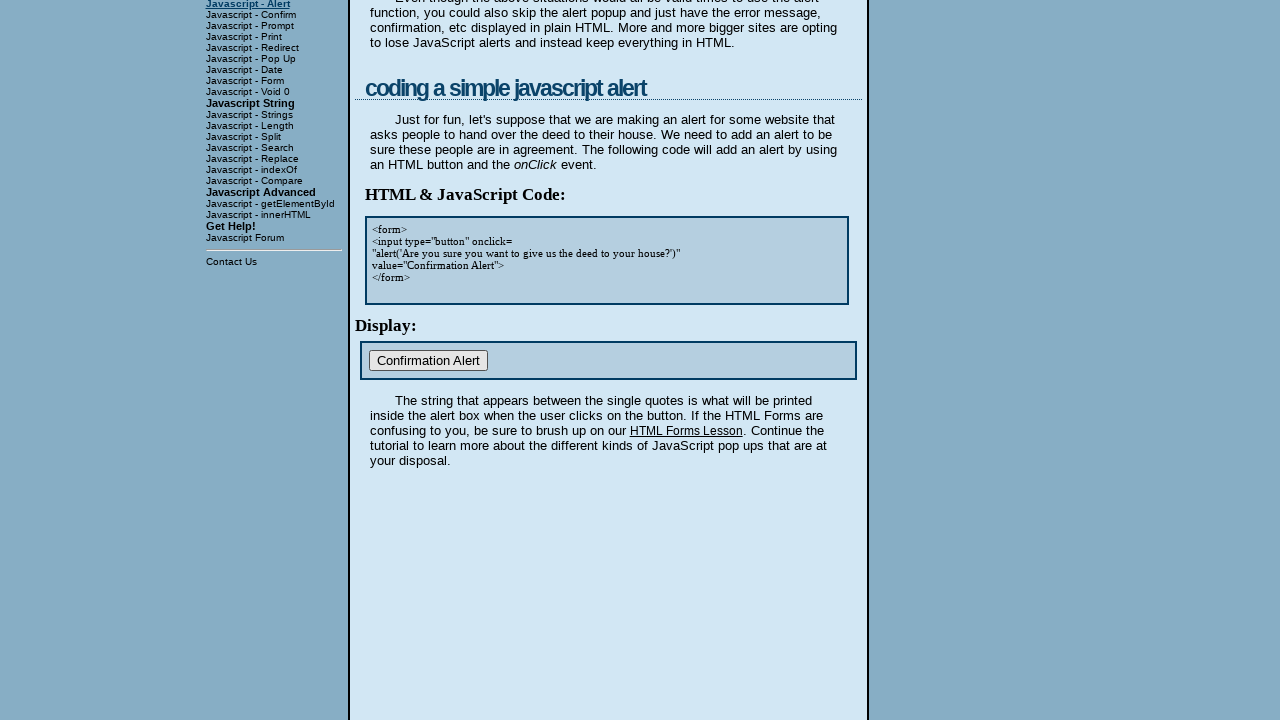